Navigates to the Foundit (formerly Monster India) job portal homepage and verifies the page loads

Starting URL: http://foundit.com

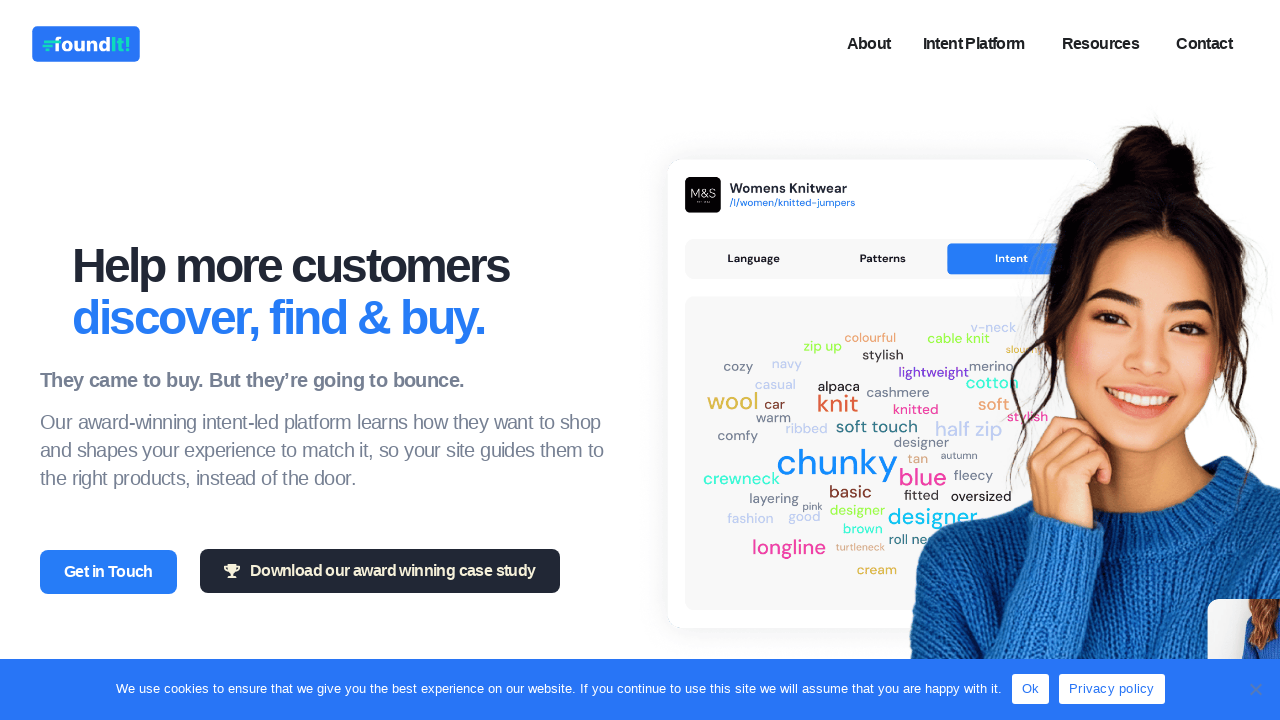

Navigated to Foundit job portal homepage
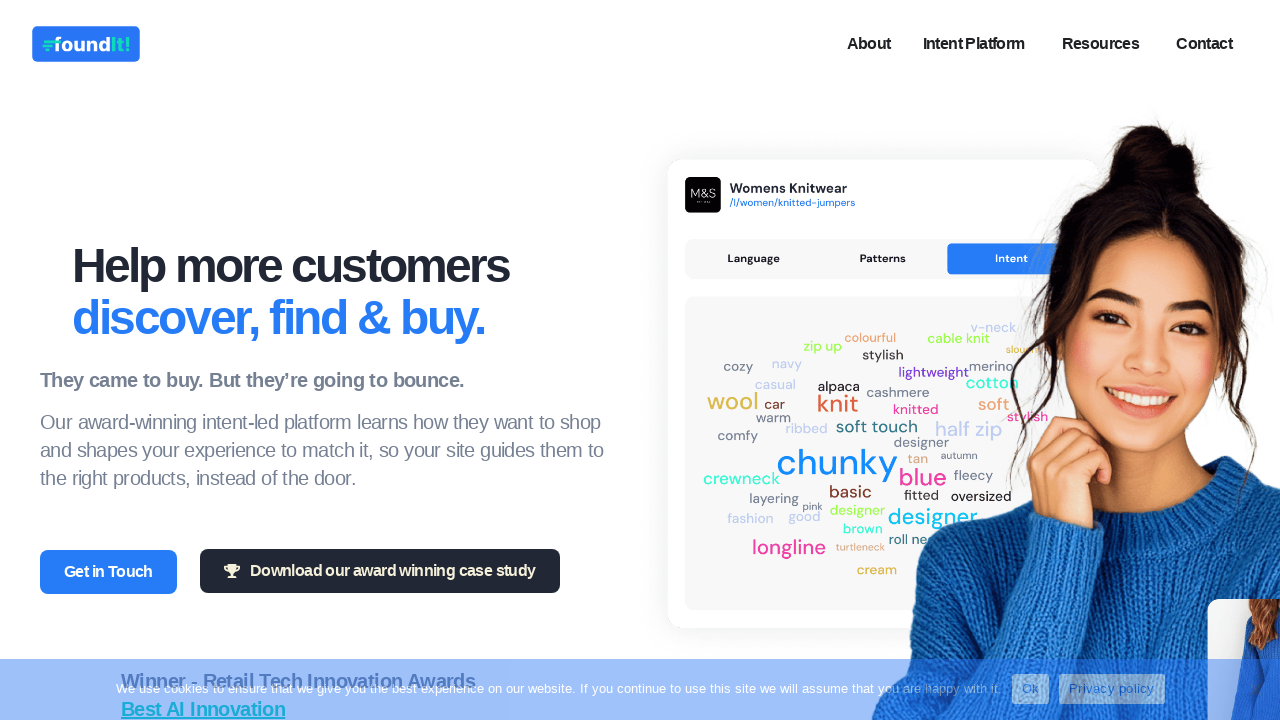

Page DOM content loaded
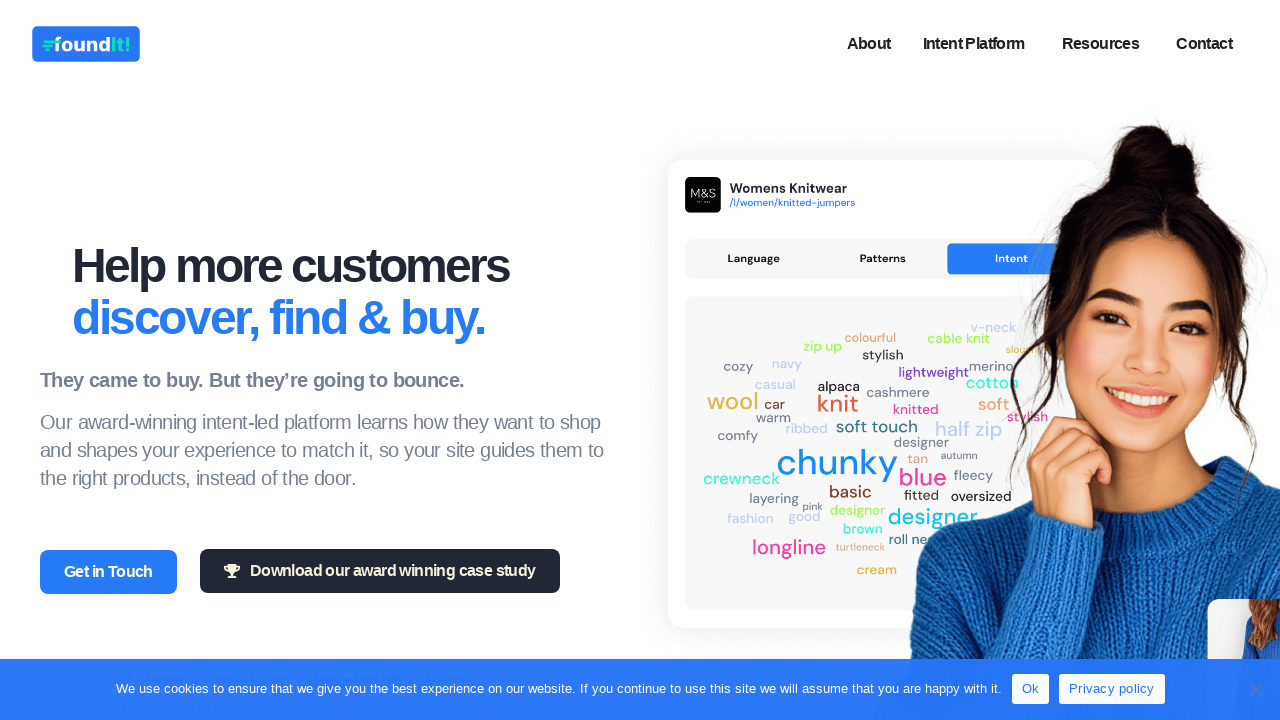

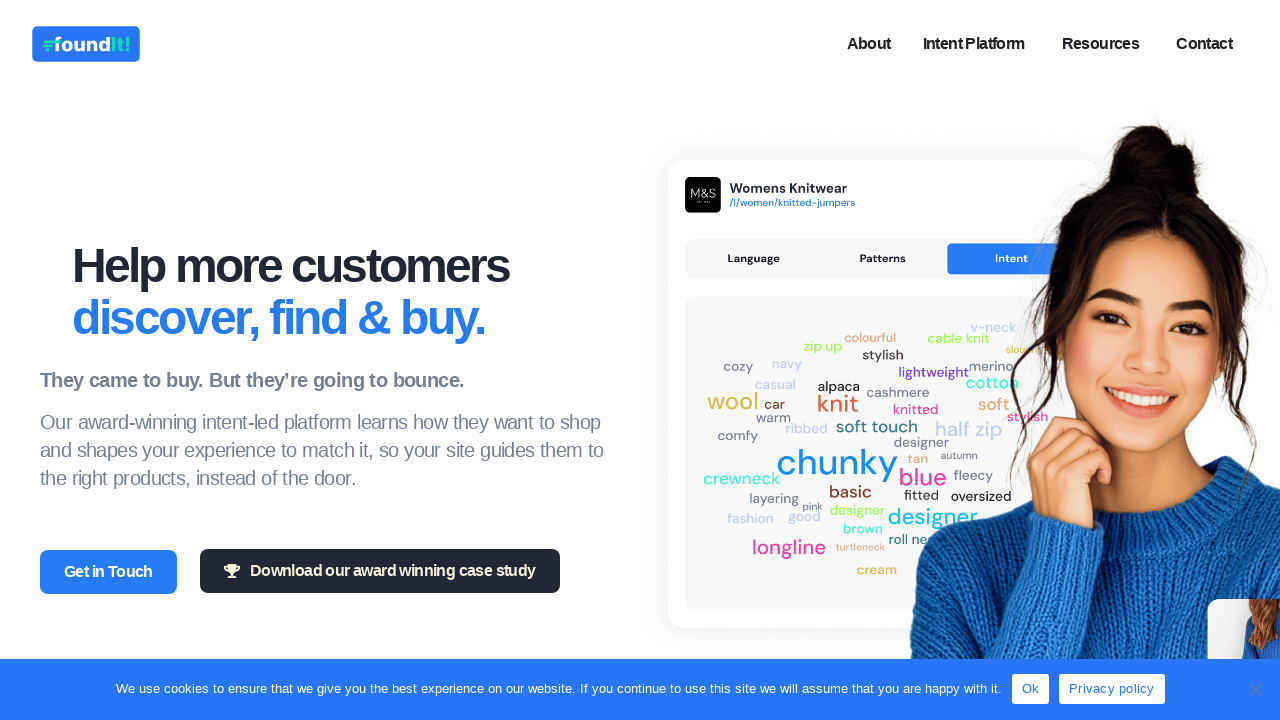